Tests that the browser back button works correctly with filter navigation

Starting URL: https://demo.playwright.dev/todomvc

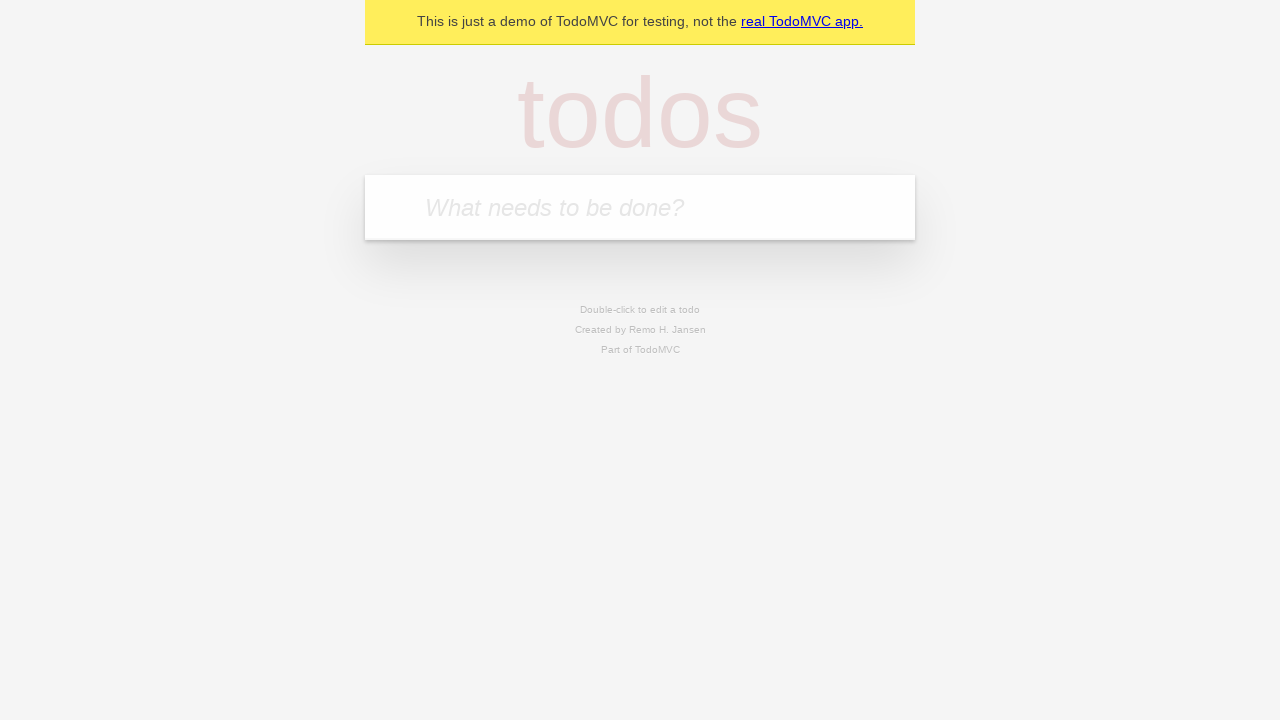

Filled input field with first todo 'buy some cheese' on internal:attr=[placeholder="What needs to be done?"i]
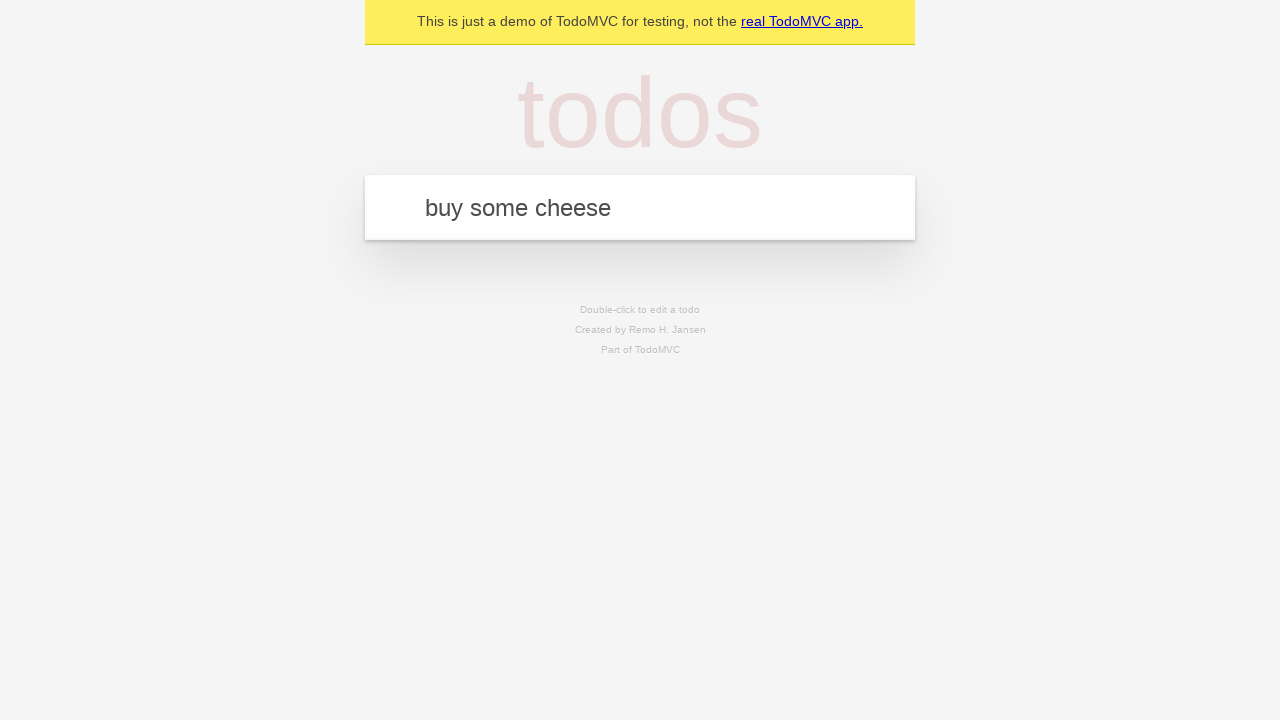

Pressed Enter to create first todo on internal:attr=[placeholder="What needs to be done?"i]
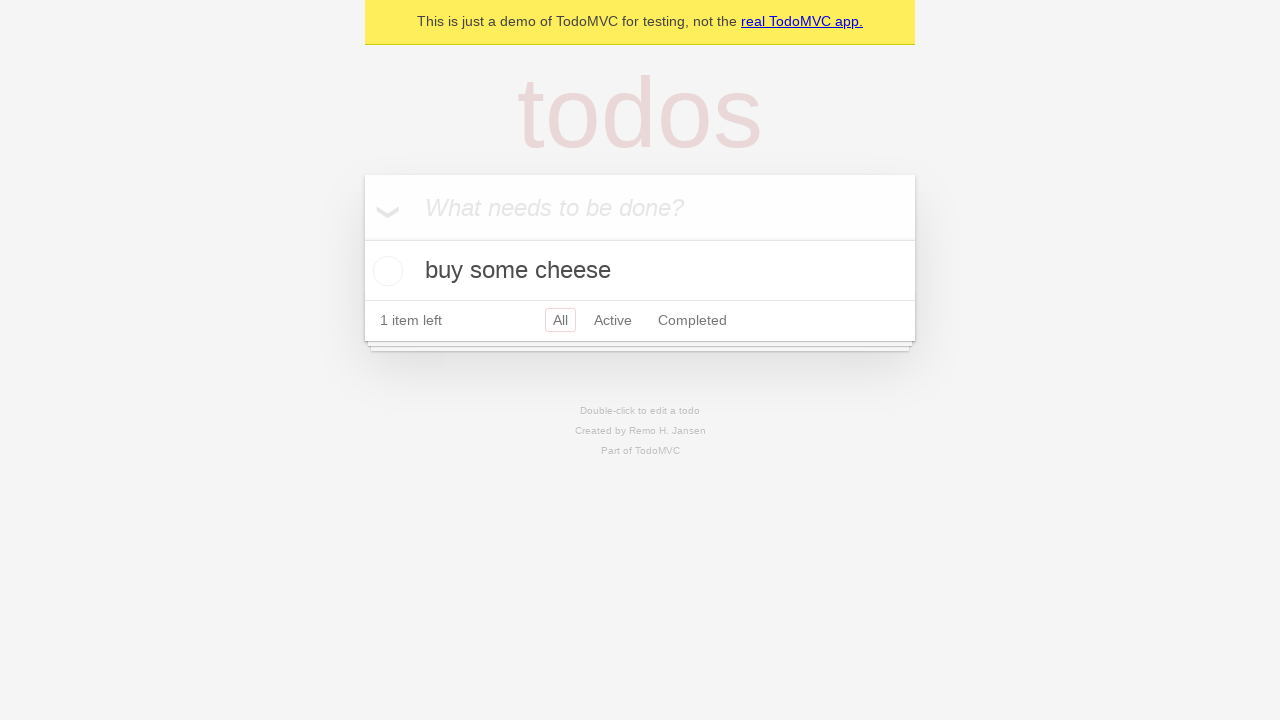

Filled input field with second todo 'feed the cat' on internal:attr=[placeholder="What needs to be done?"i]
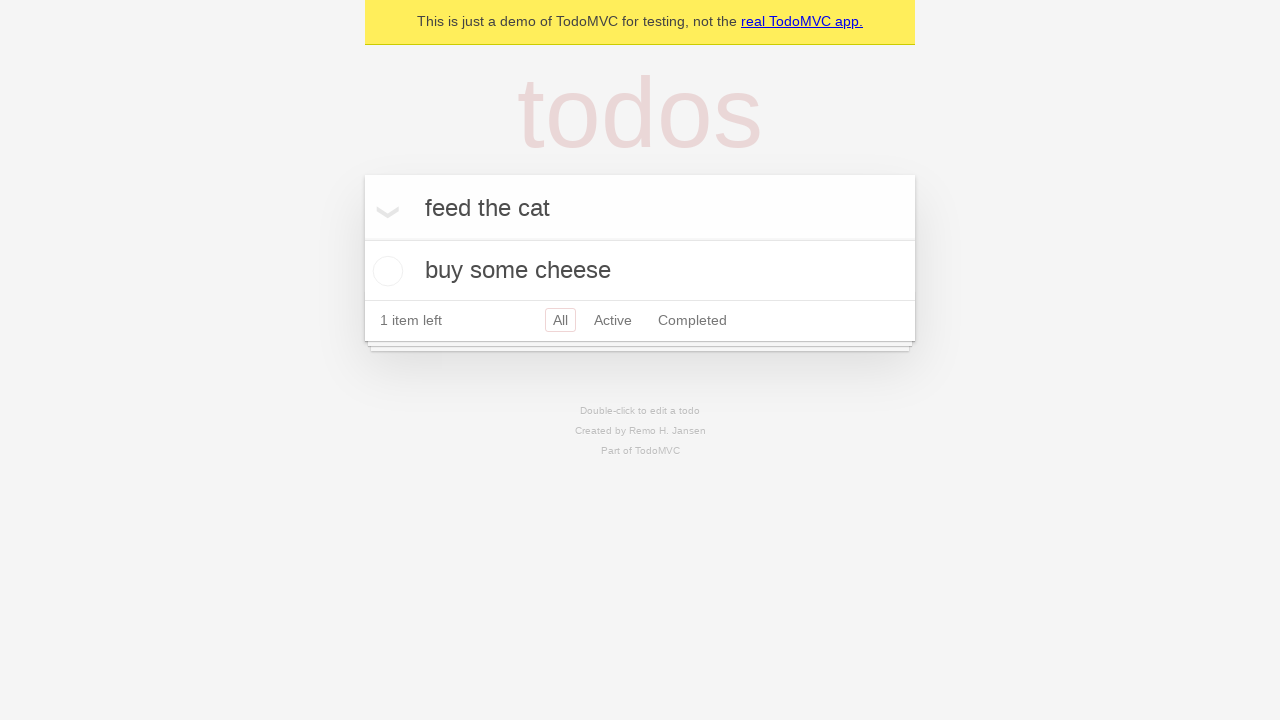

Pressed Enter to create second todo on internal:attr=[placeholder="What needs to be done?"i]
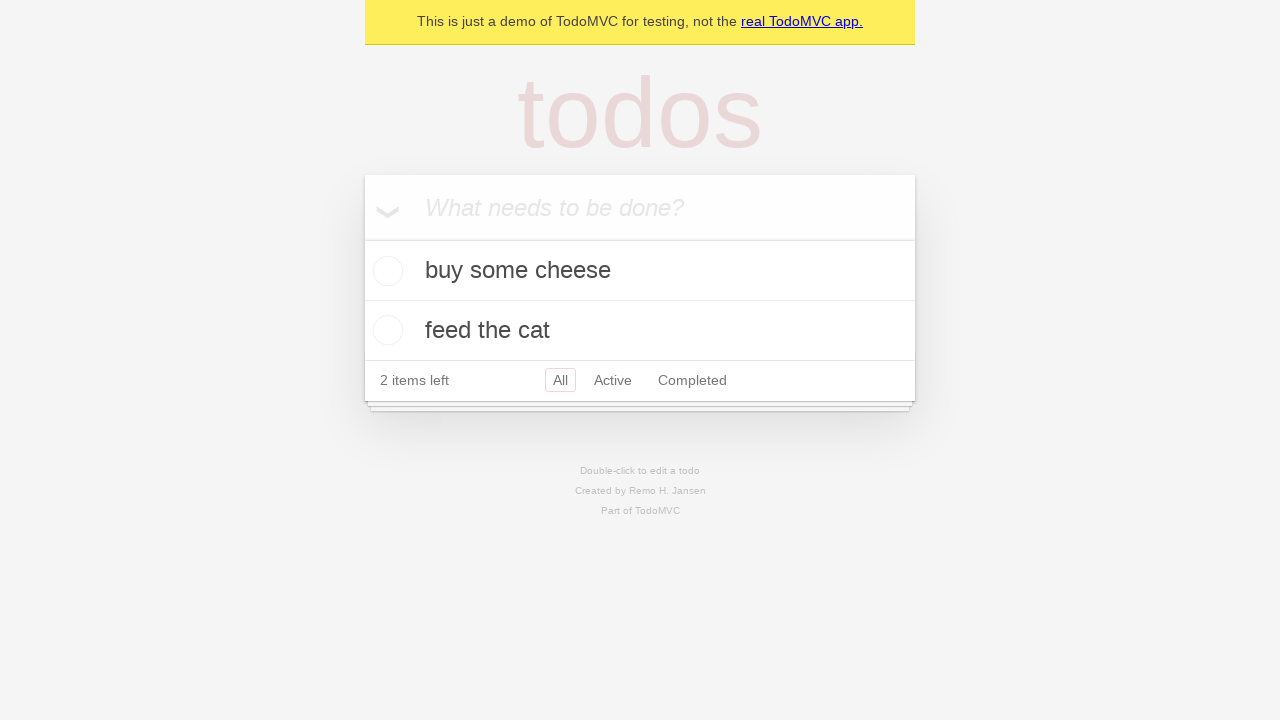

Filled input field with third todo 'book a doctors appointment' on internal:attr=[placeholder="What needs to be done?"i]
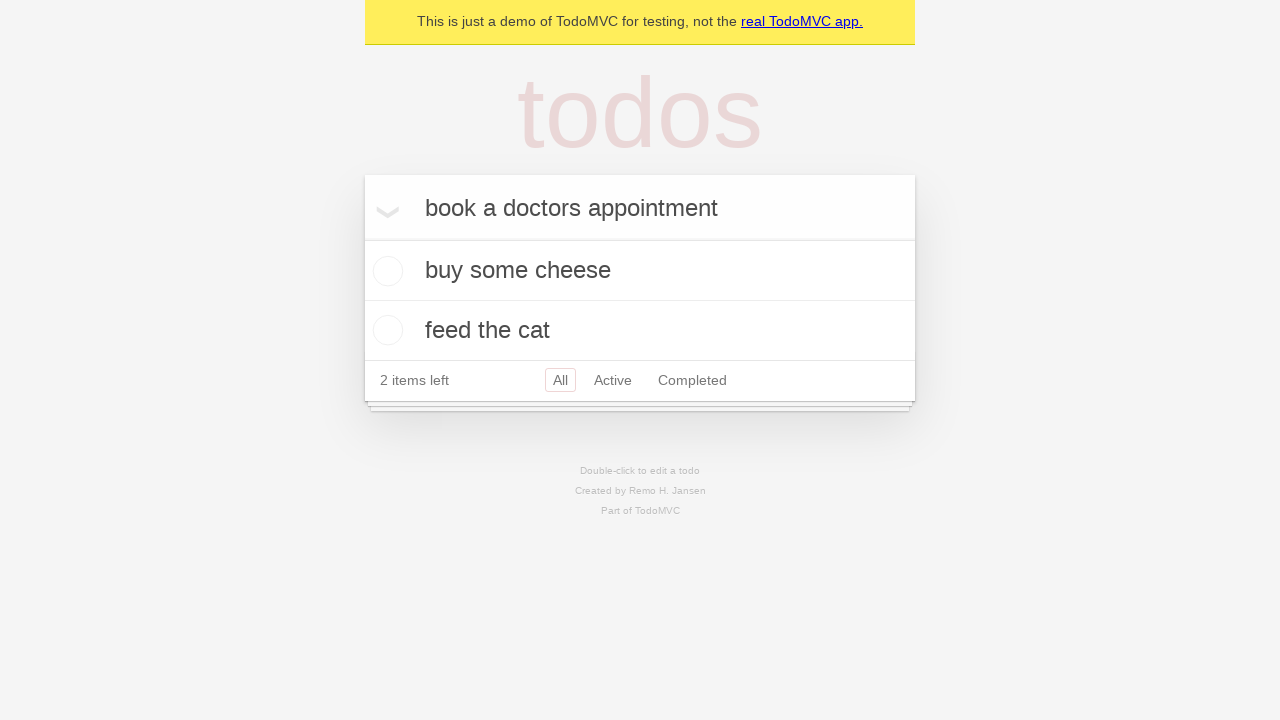

Pressed Enter to create third todo on internal:attr=[placeholder="What needs to be done?"i]
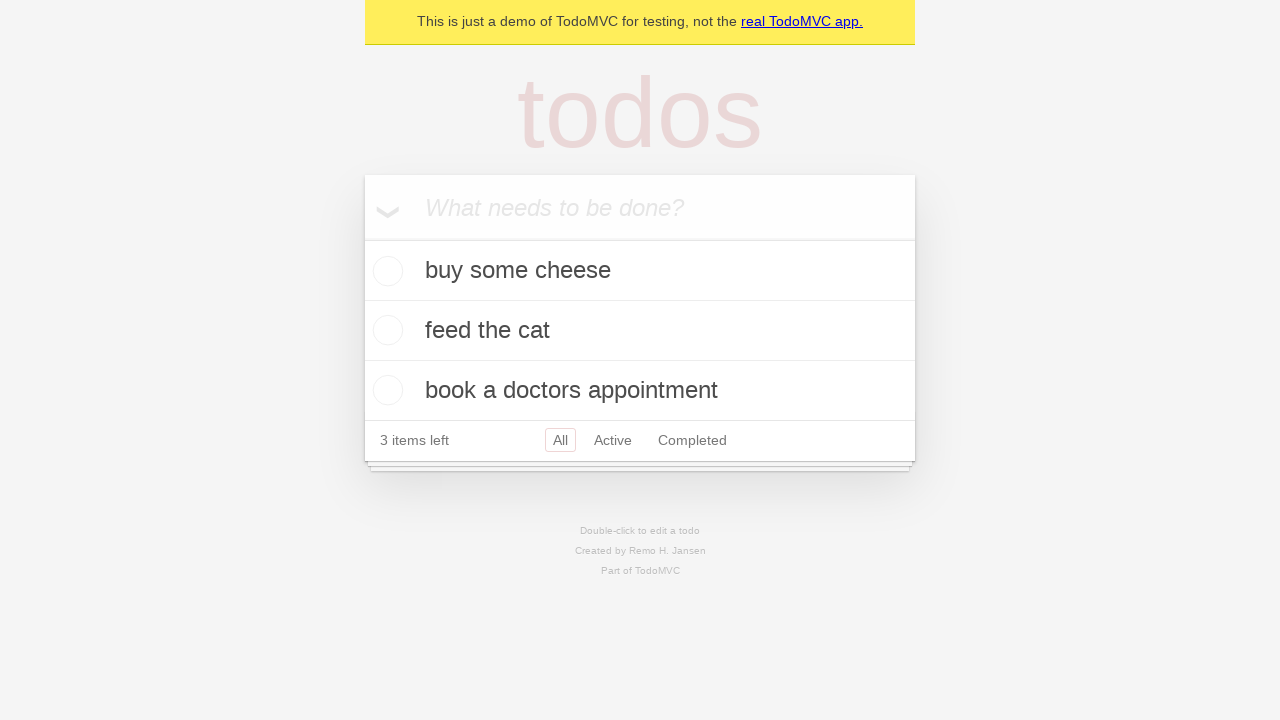

Checked the second todo item checkbox at (385, 330) on internal:testid=[data-testid="todo-item"s] >> nth=1 >> internal:role=checkbox
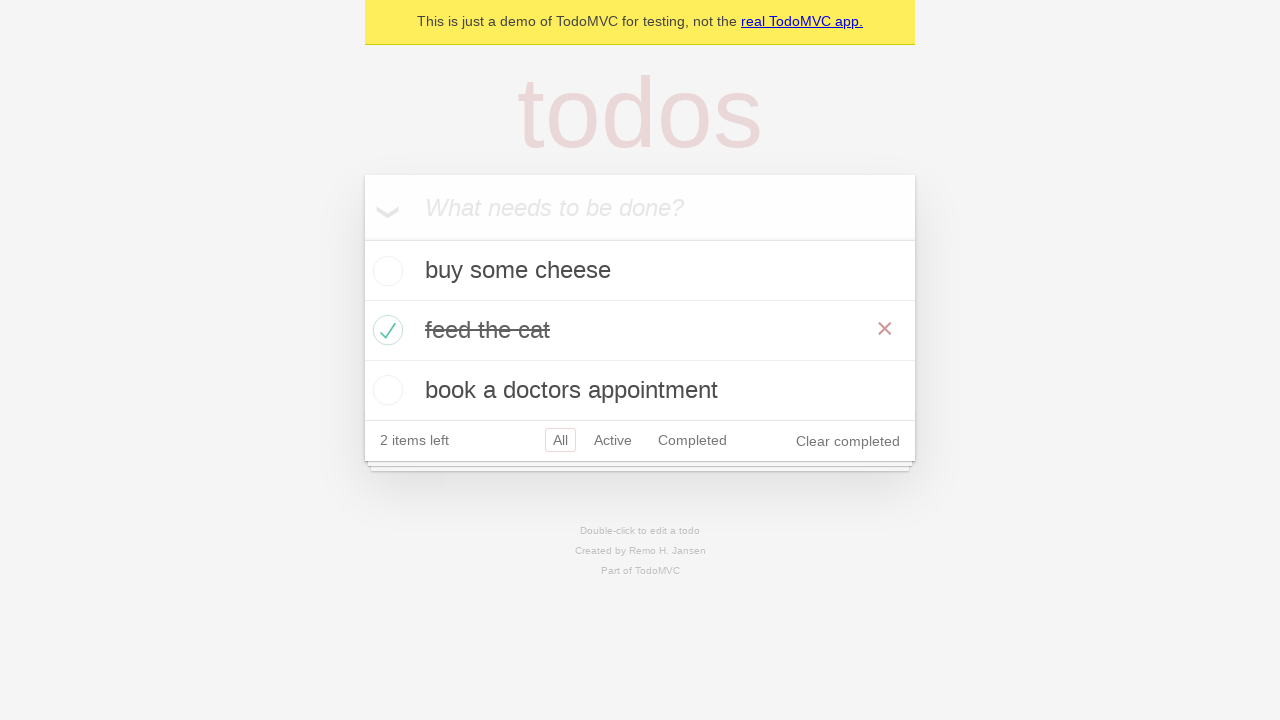

Clicked All filter at (560, 440) on internal:role=link[name="All"i]
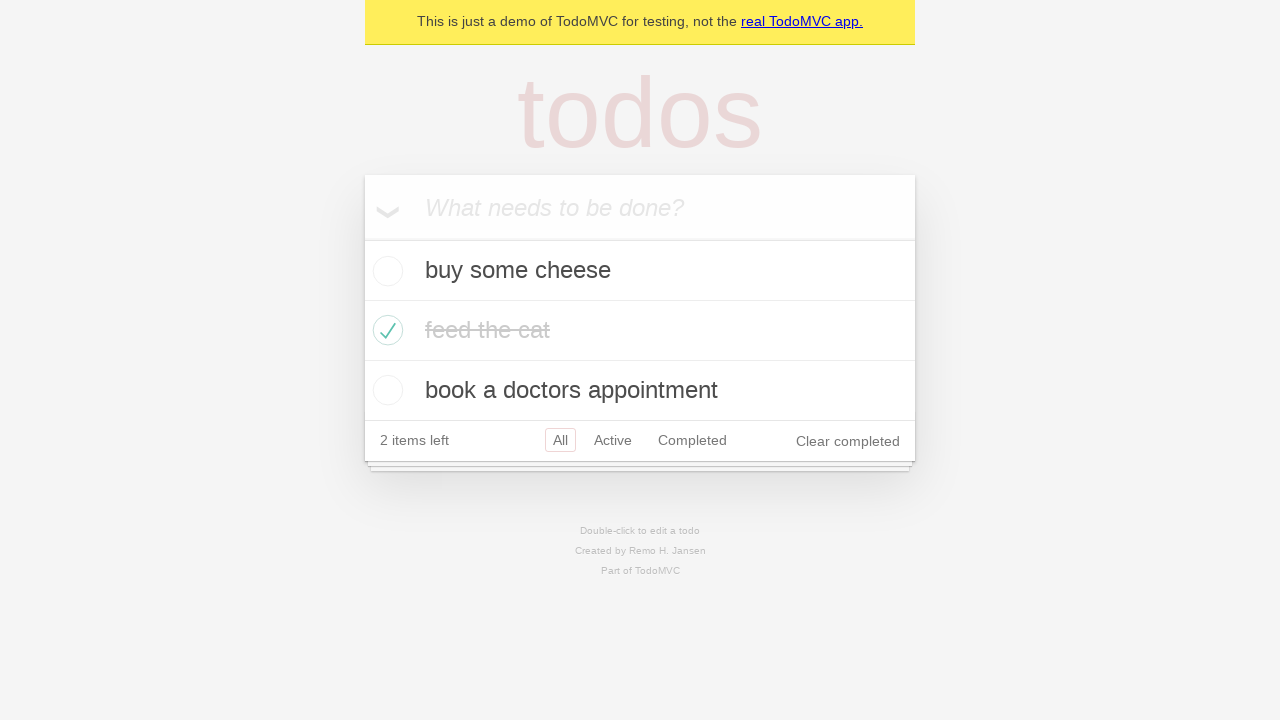

Clicked Active filter at (613, 440) on internal:role=link[name="Active"i]
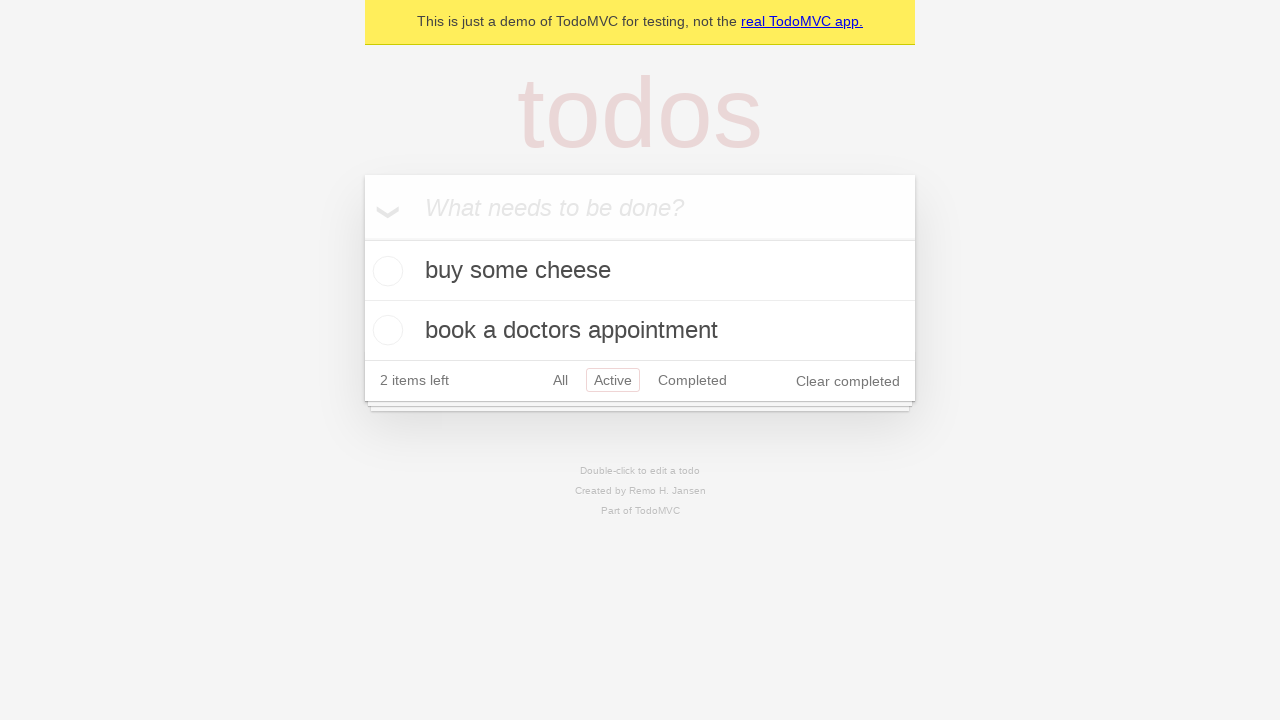

Clicked Completed filter at (692, 380) on internal:role=link[name="Completed"i]
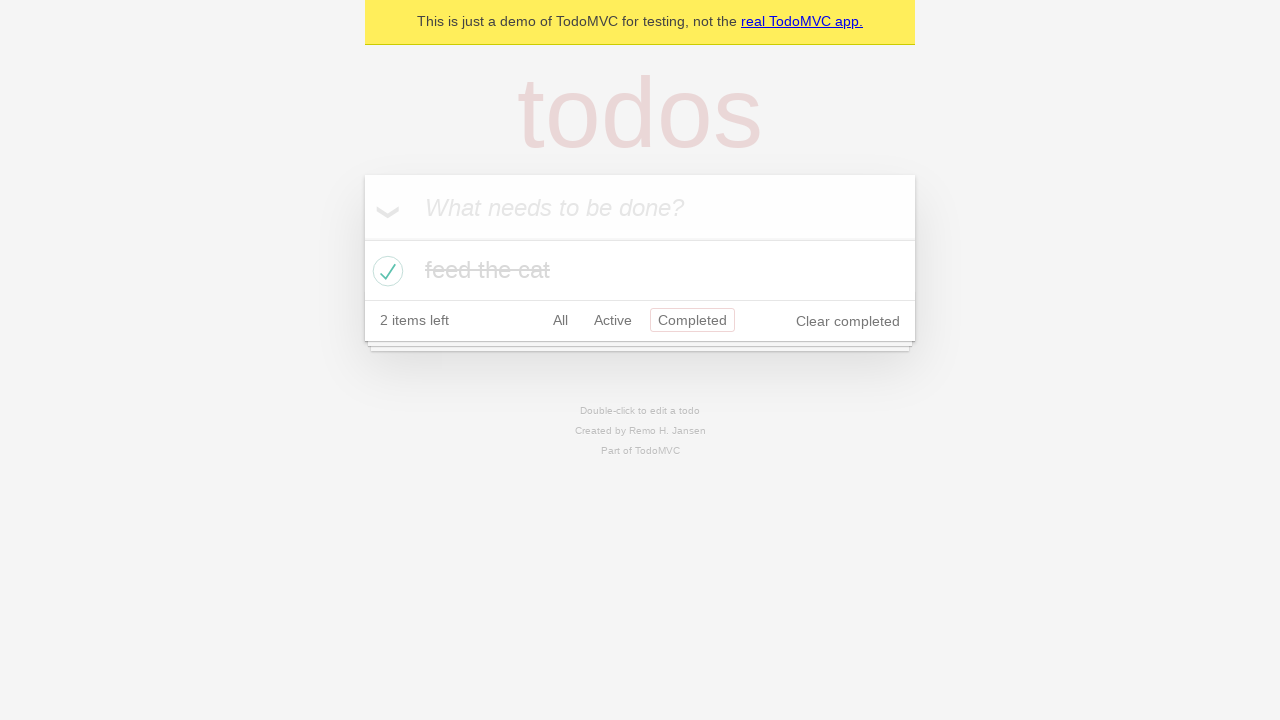

Navigated back to Active filter
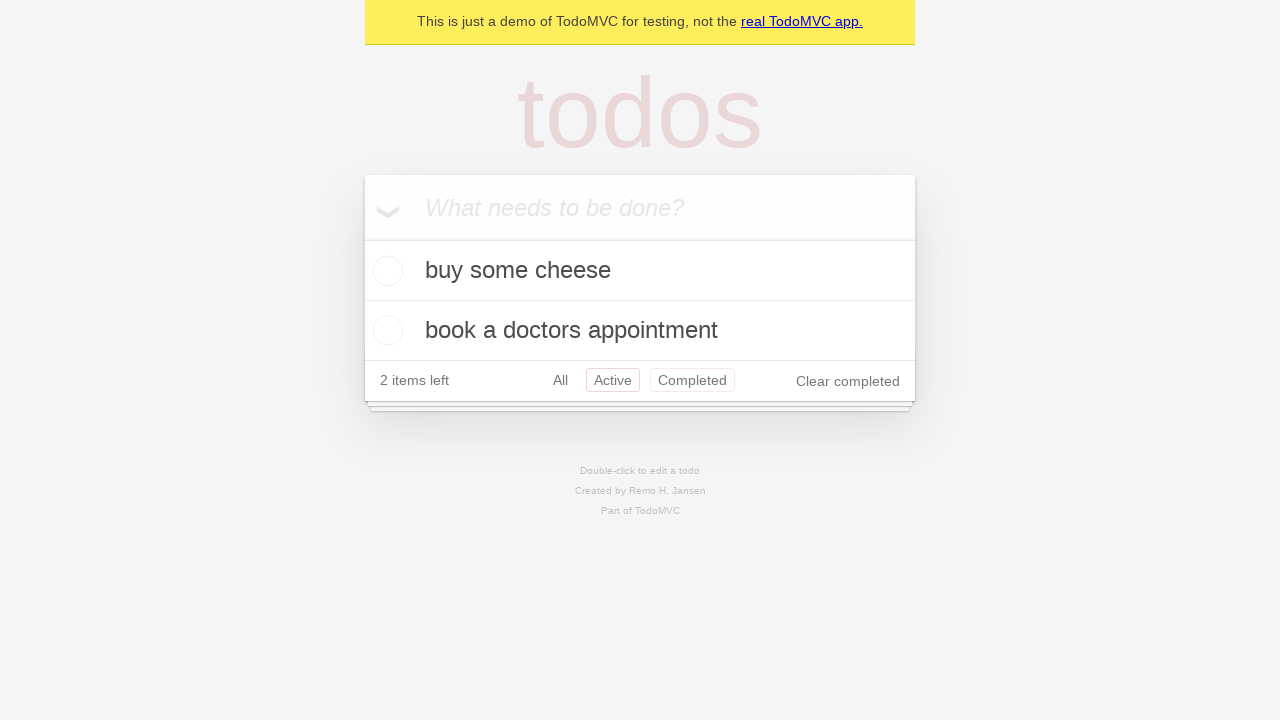

Navigated back to All filter
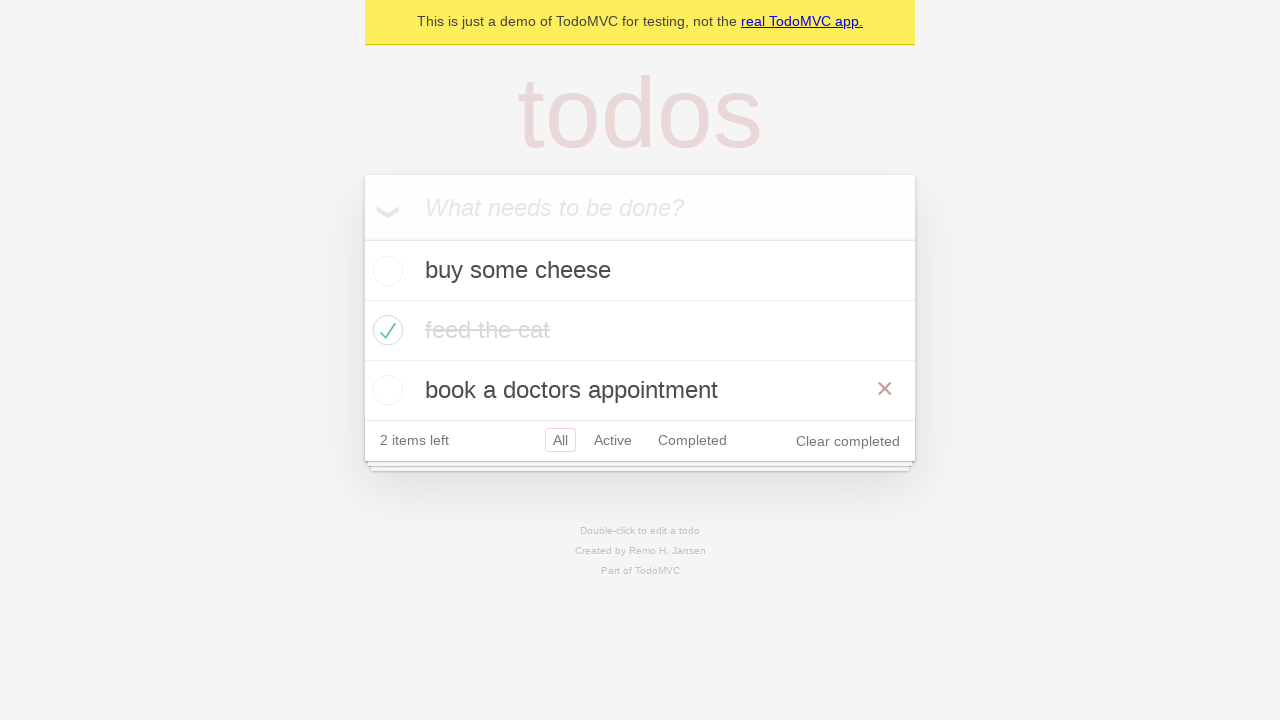

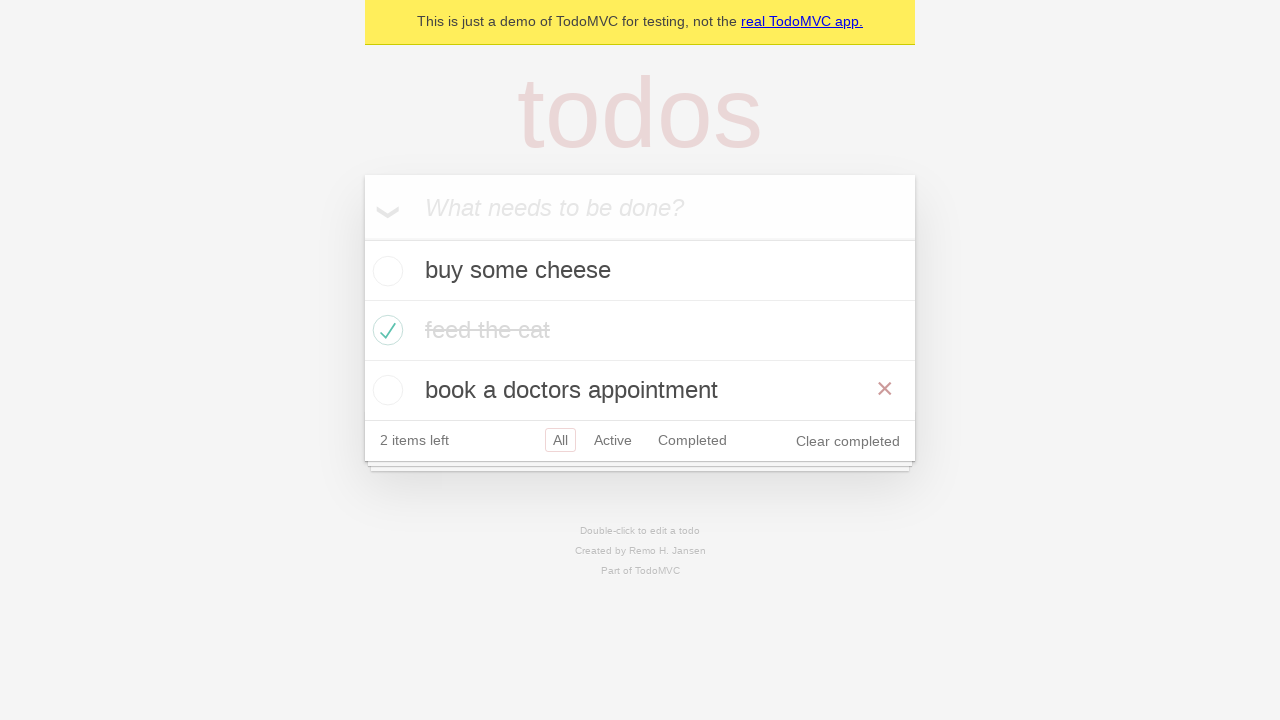